Navigates to Oracle SQL and PLSQL training through the course menu

Starting URL: http://greenstech.in/selenium-course-content.html

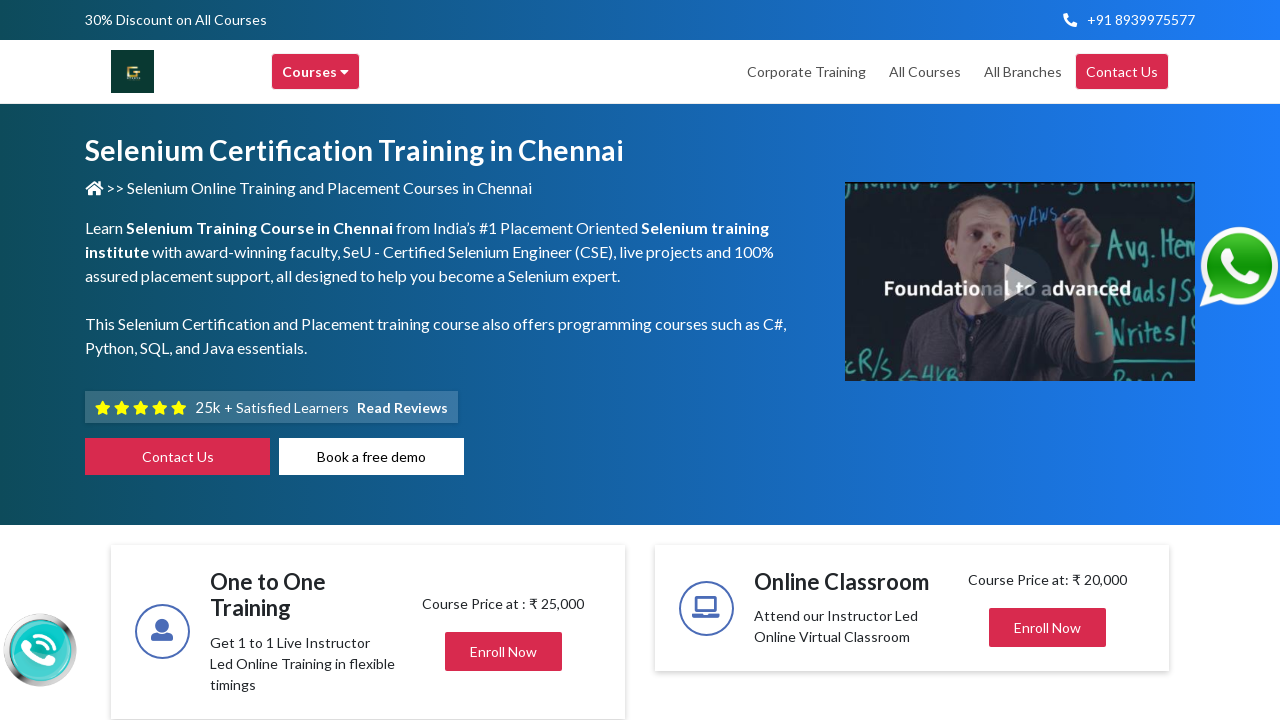

Hovered over Courses menu at (316, 72) on xpath=//div[text()='Courses ']
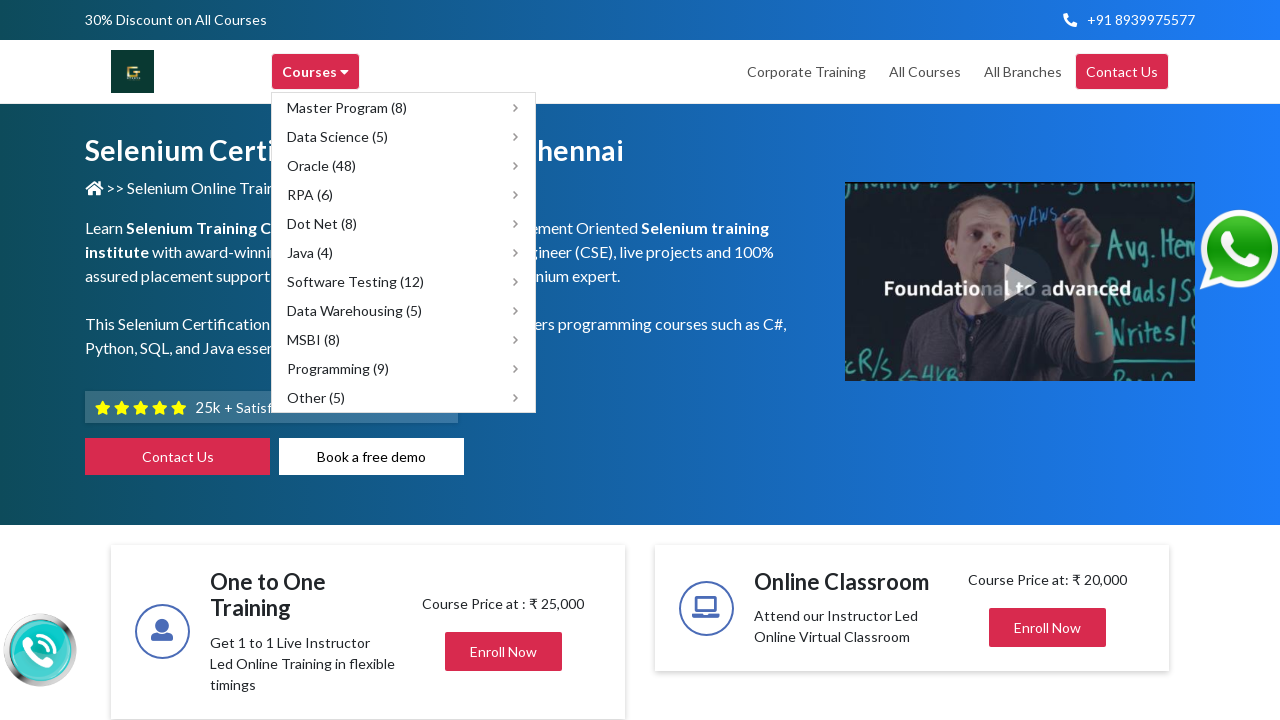

Hovered over Oracle (48) submenu at (322, 166) on xpath=//span[text()='Oracle (48)']
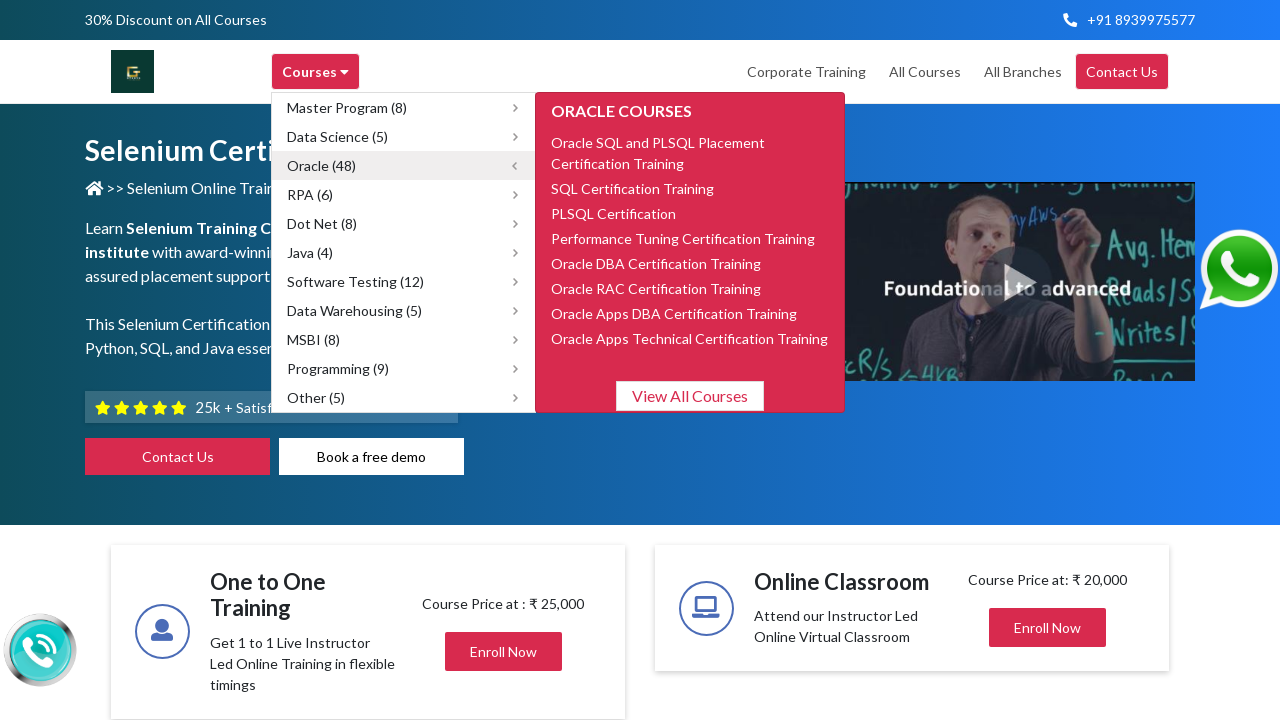

Clicked on Oracle SQL and PLSQL Placement Certification Training link at (658, 142) on xpath=//span[text()='Oracle SQL and PLSQL Placement Certification Training']
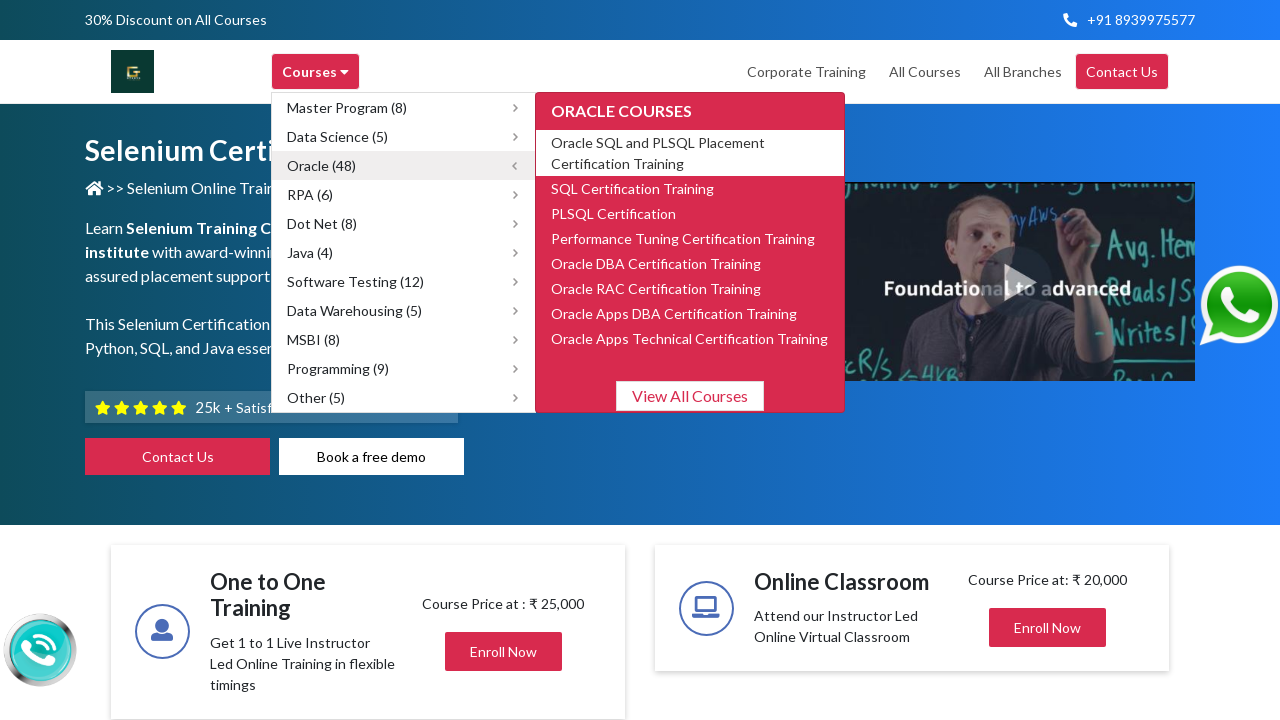

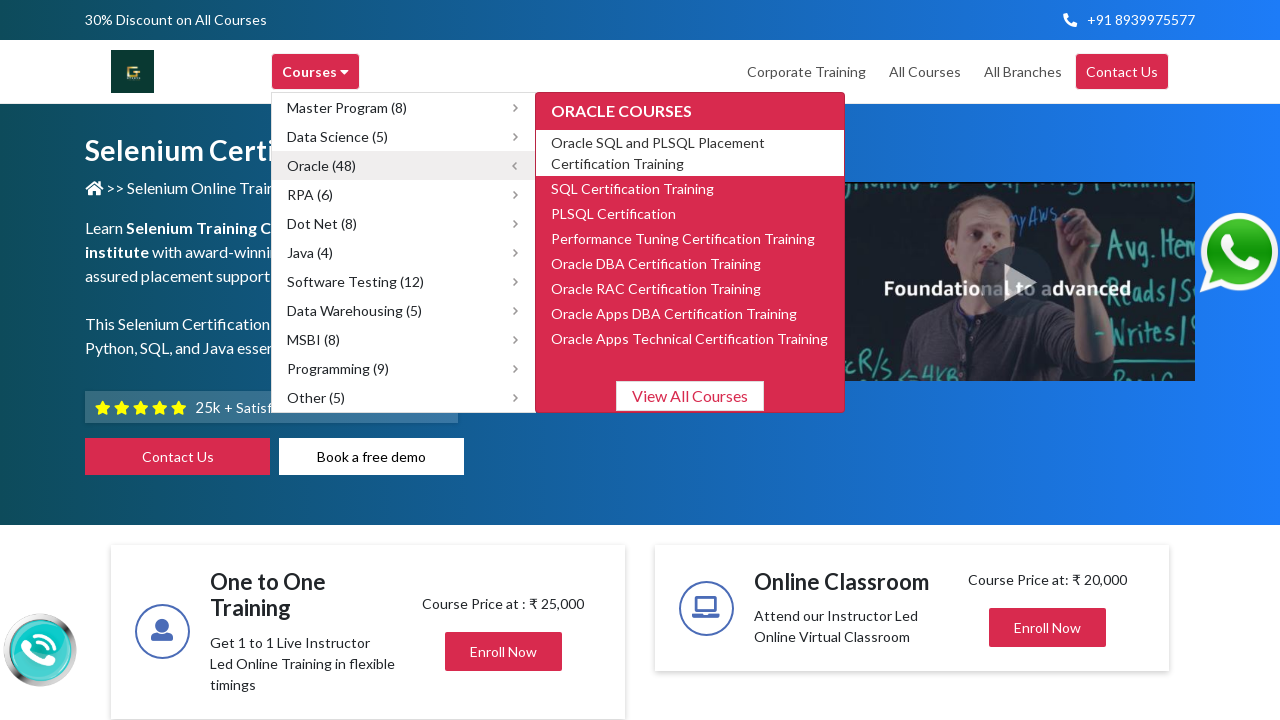